Navigates to the sale page by clicking on the sale link/button

Starting URL: https://www.officeshoes.rs/

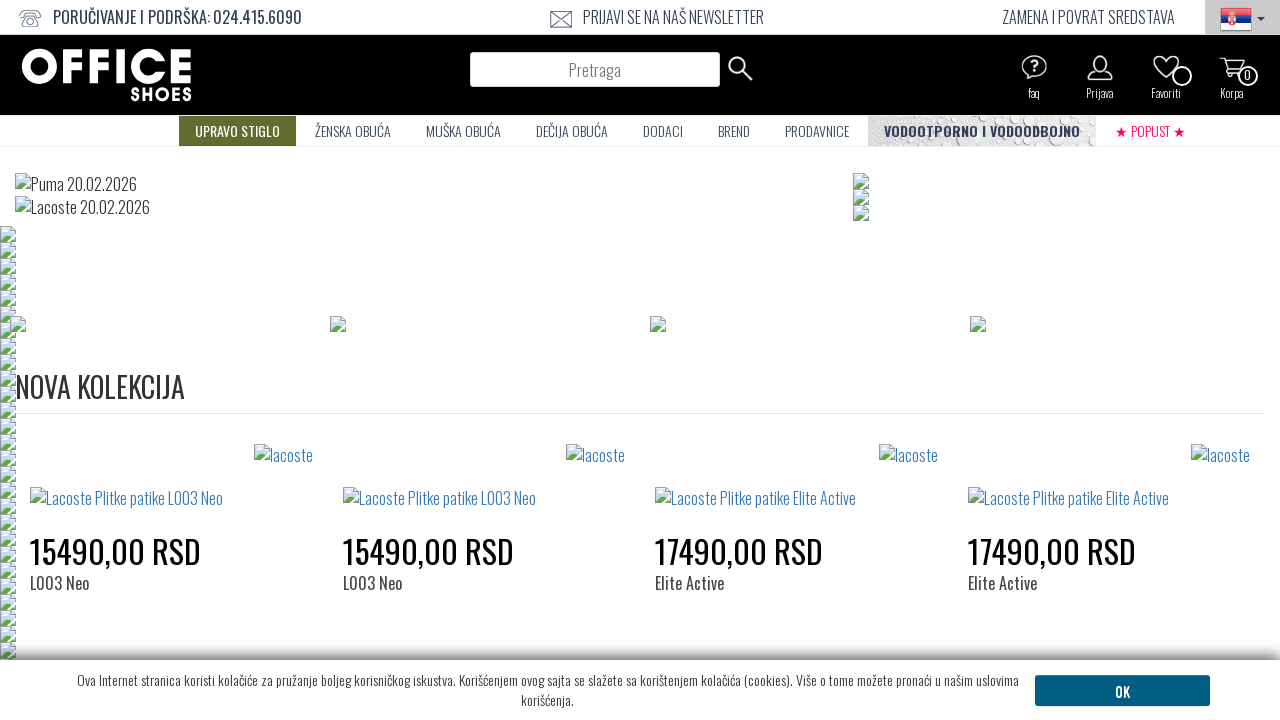

Navigated to Office Shoes homepage
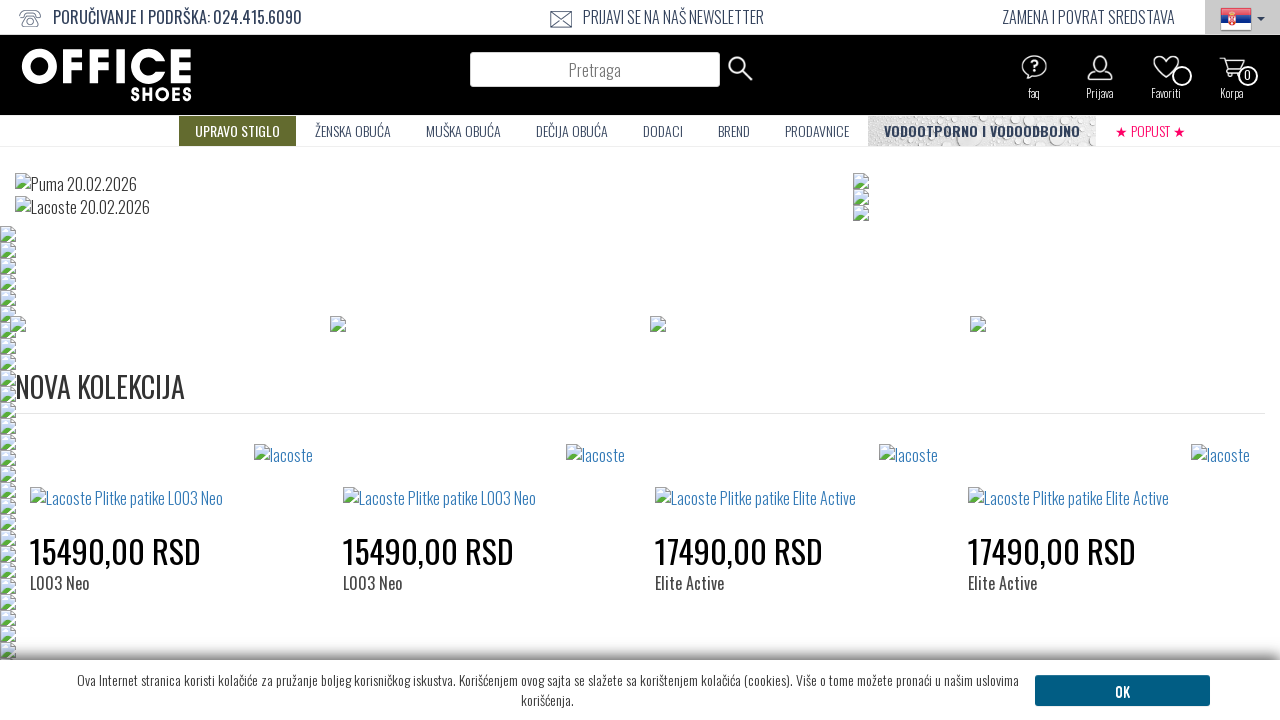

Clicked on the sale link/button at (1150, 130) on a:has-text('Sale'), a:has-text('SALE'), button:has-text('Sale'), [href*='sale']
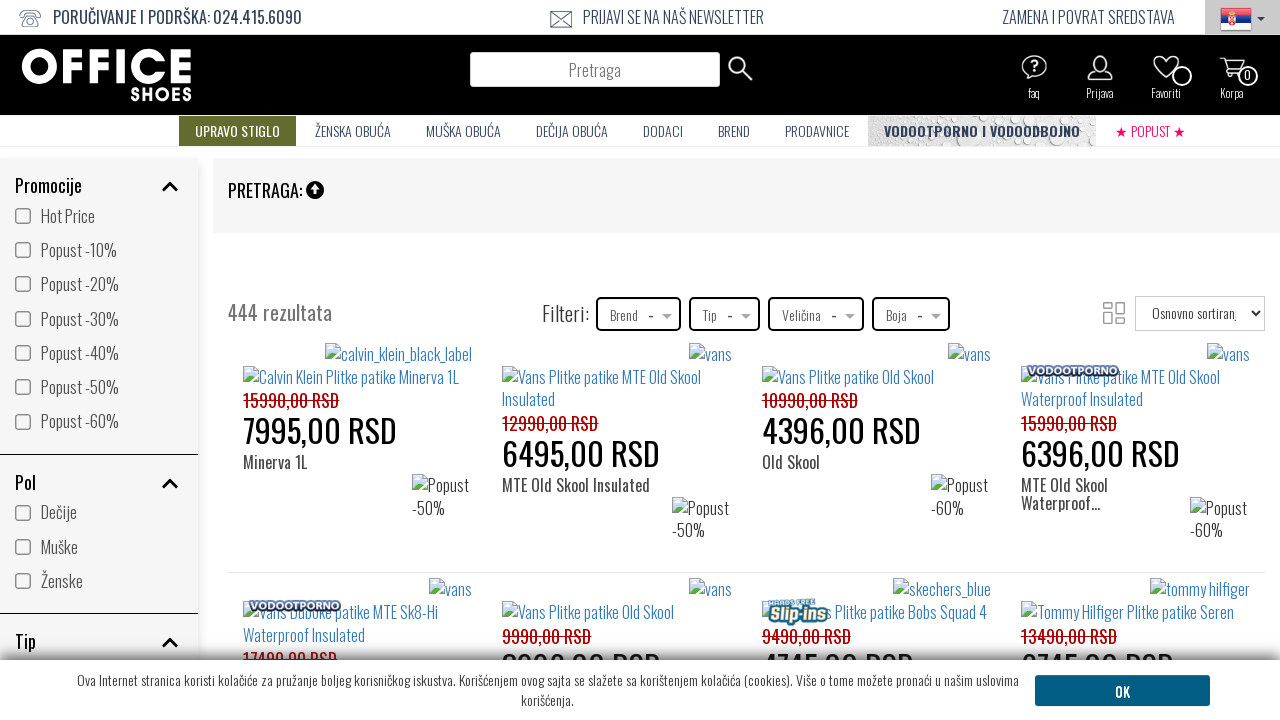

Sale page loaded successfully
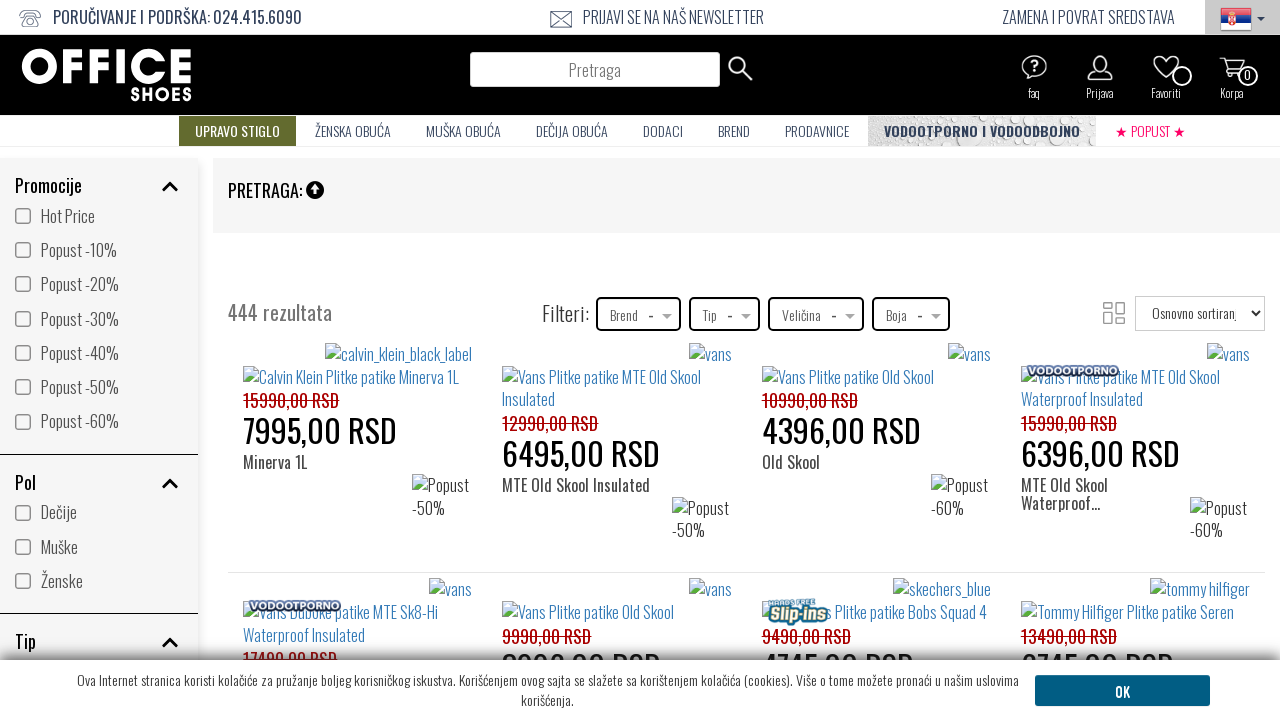

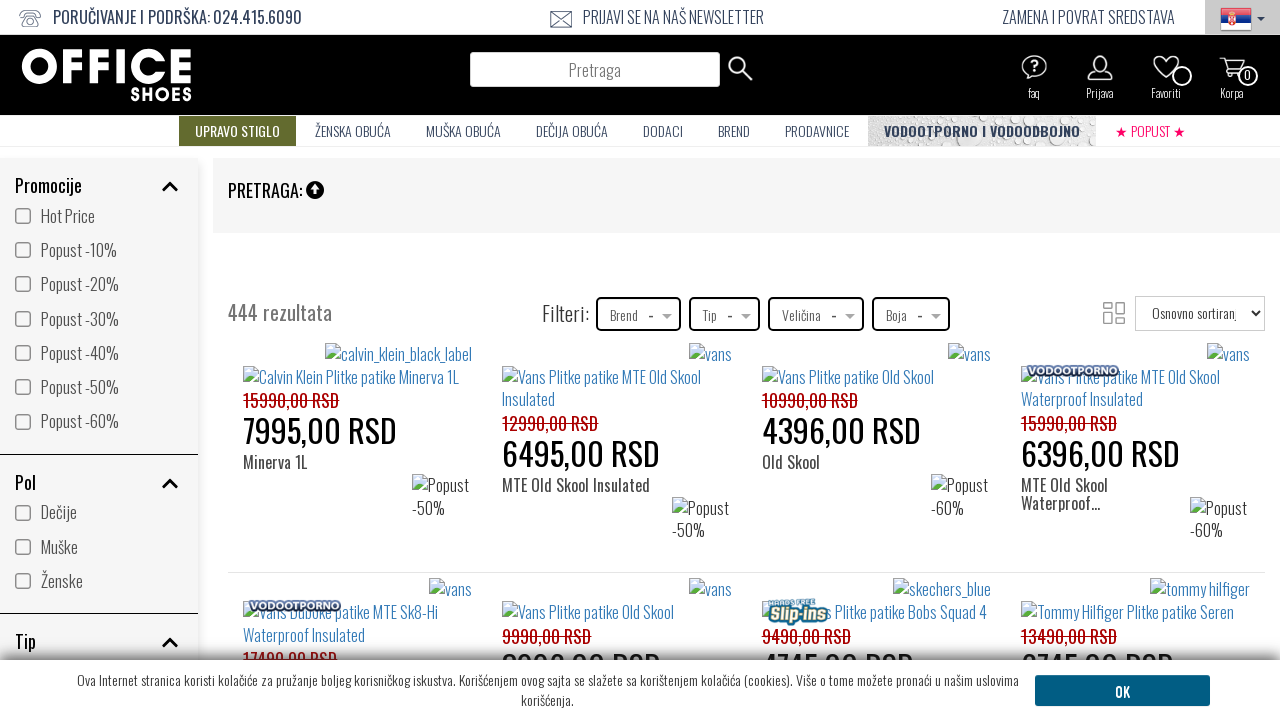